Tests dropdown selection by choosing different options

Starting URL: https://trytestingthis.netlify.app/

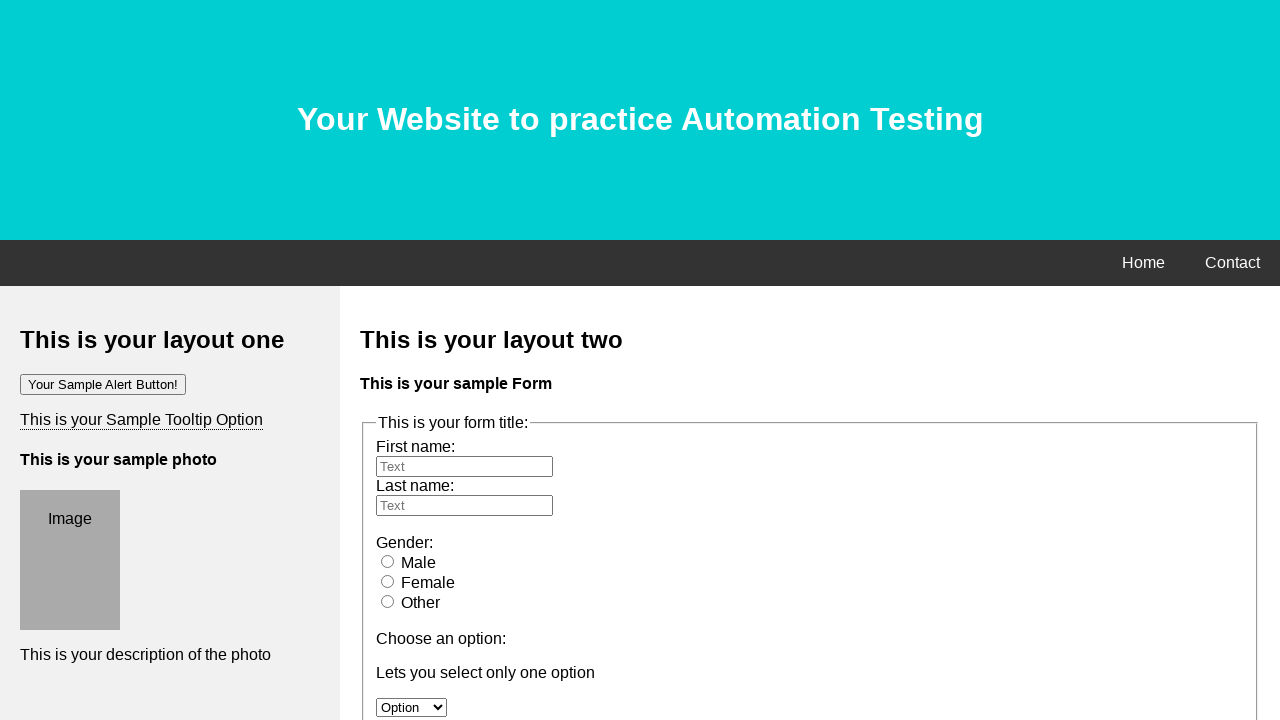

Selected 'Option 2' from dropdown by visible text on select[name='option']
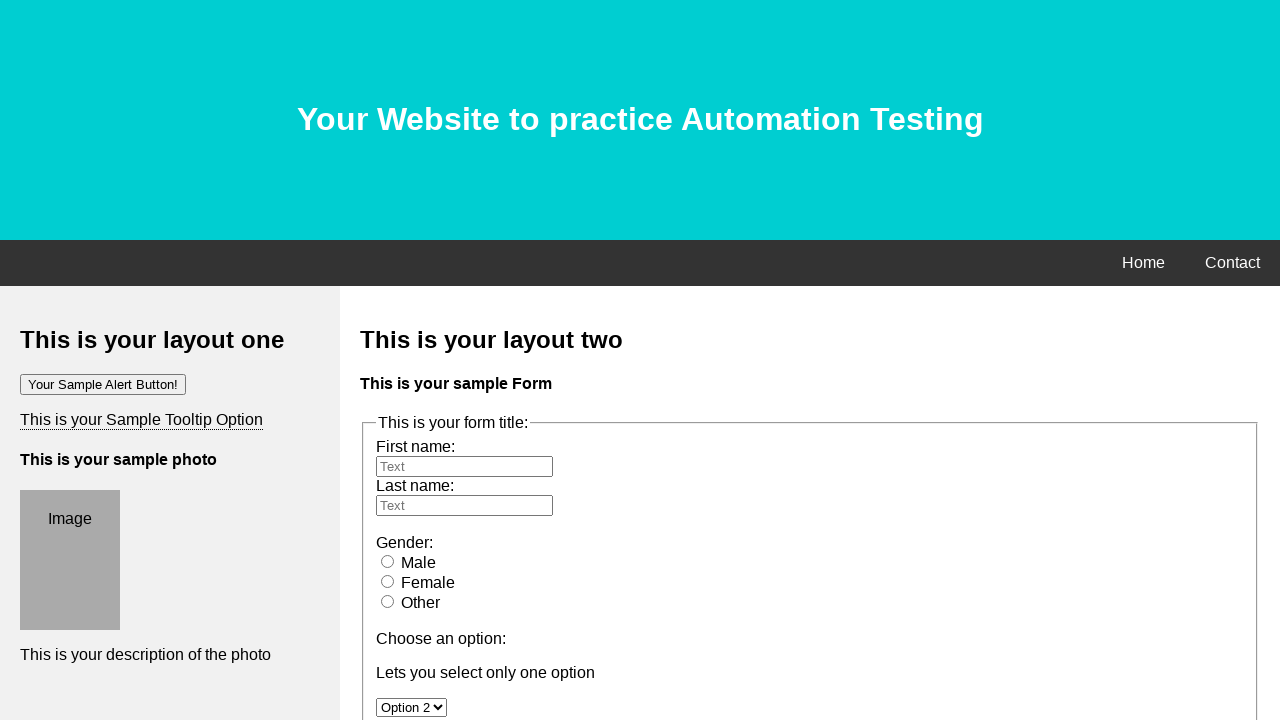

Selected dropdown option at index 3 on select[name='option']
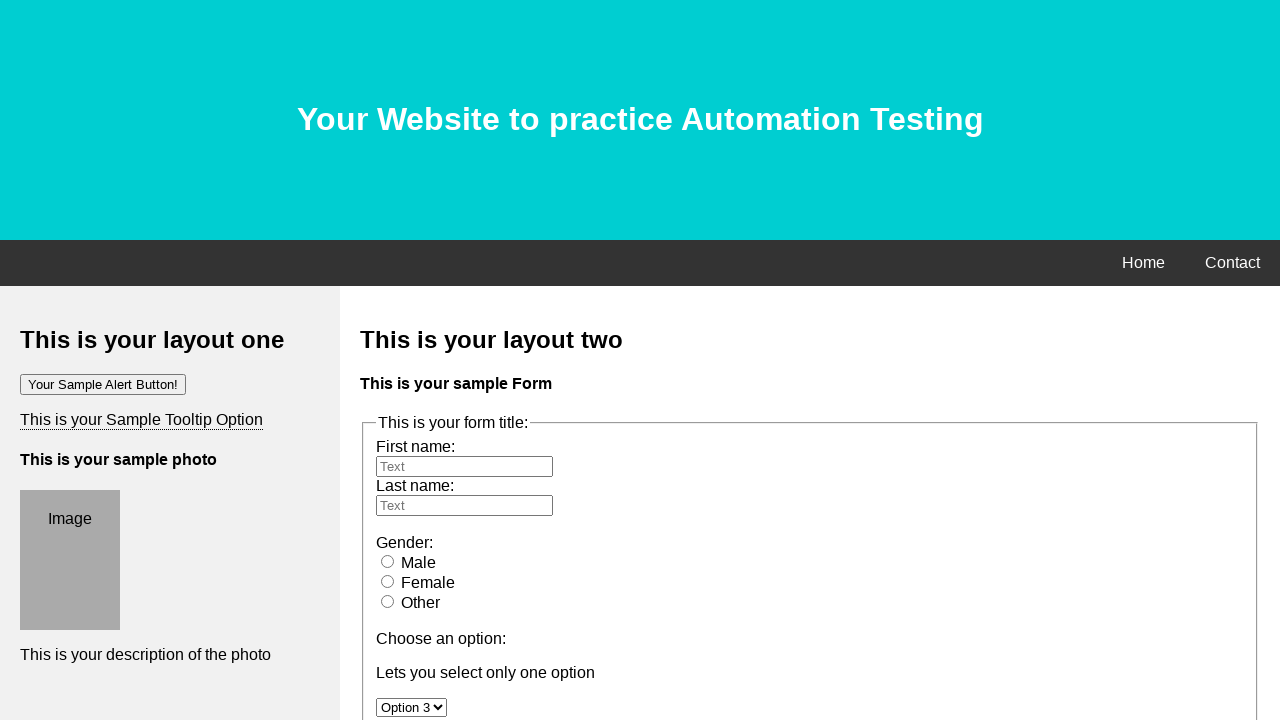

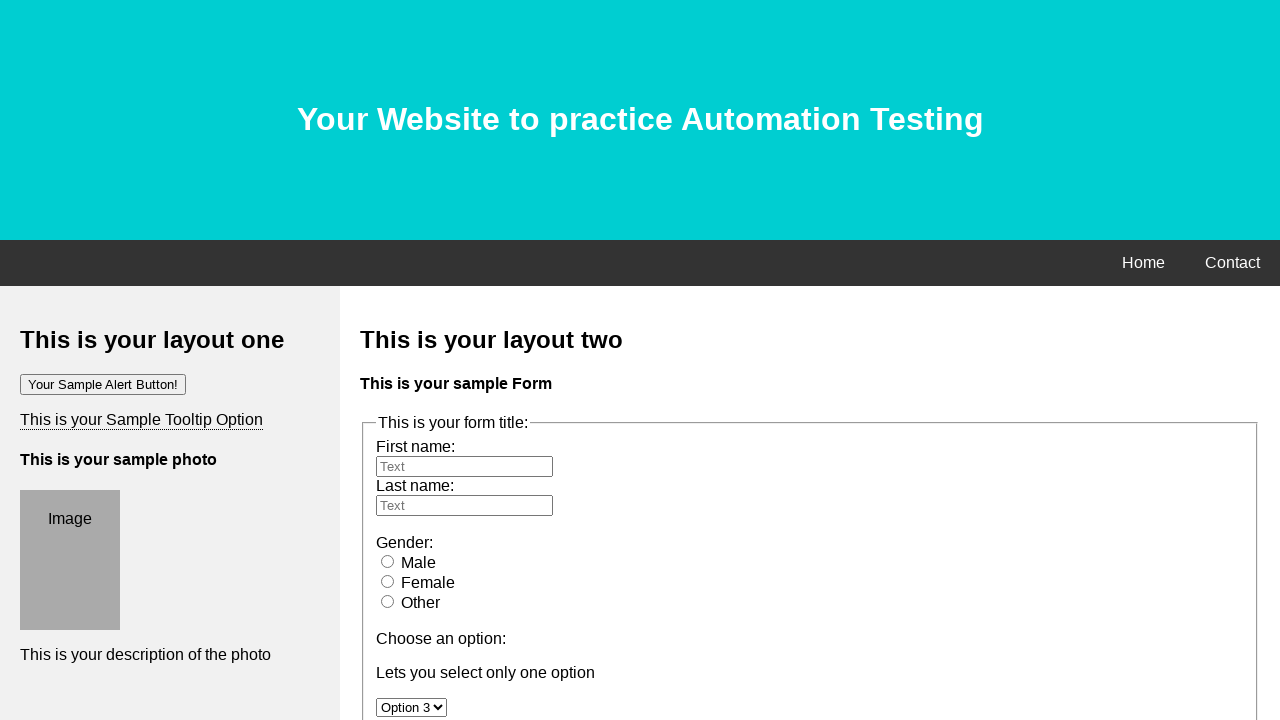